Tests input field functionality on Leafground demo site by entering text in a name field and clearing another input field

Starting URL: https://leafground.com/input.xhtml

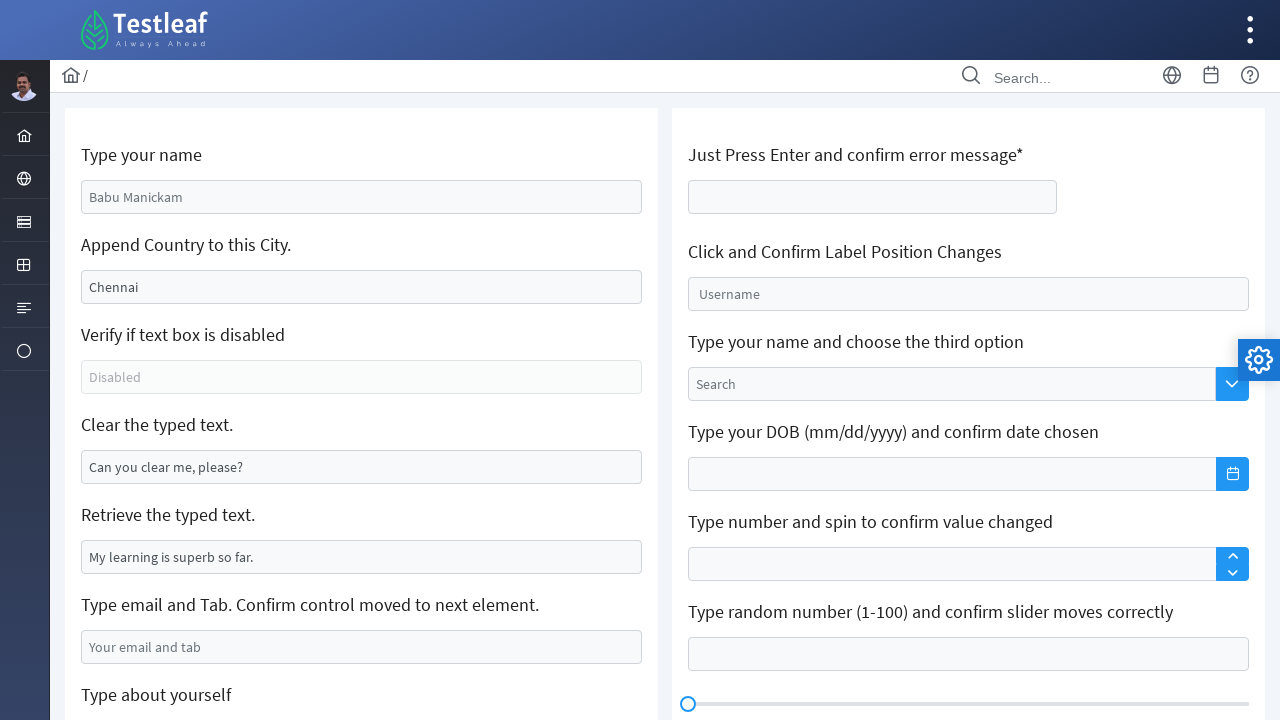

Filled name input field with 'Sarah Mitchell' on #j_idt88\:name
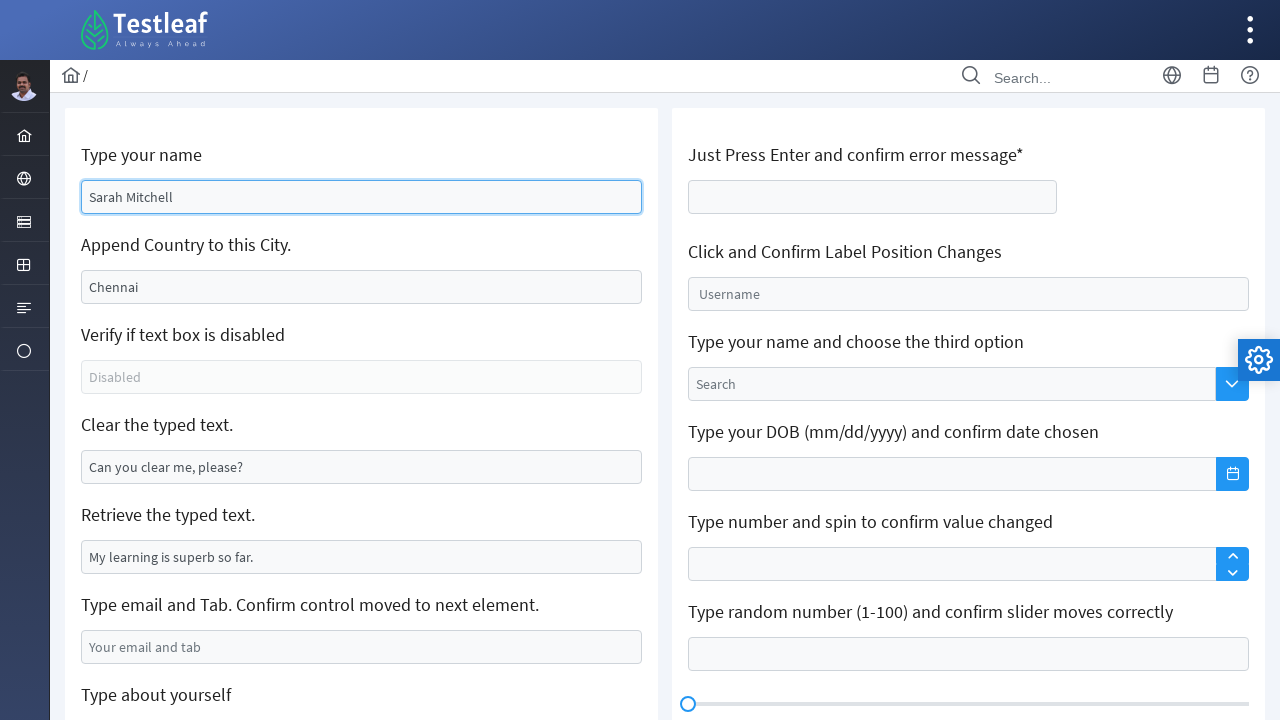

Cleared the second input field on #j_idt88\:j_idt95
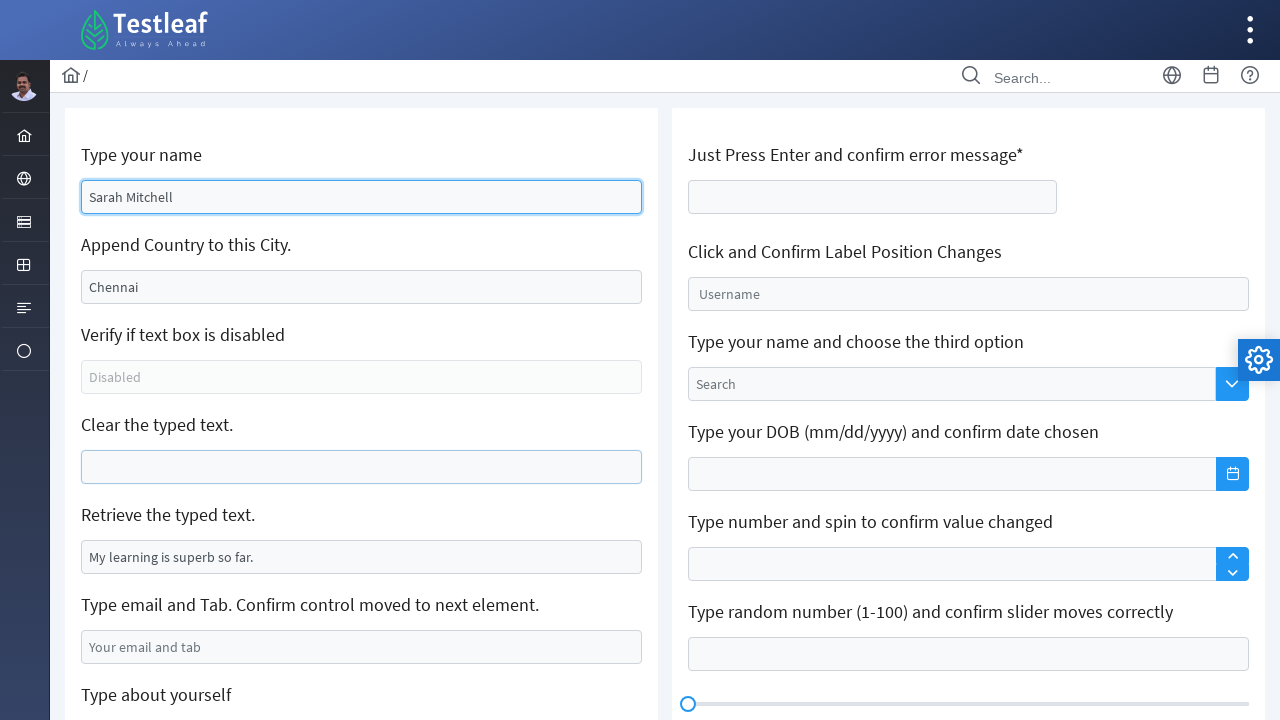

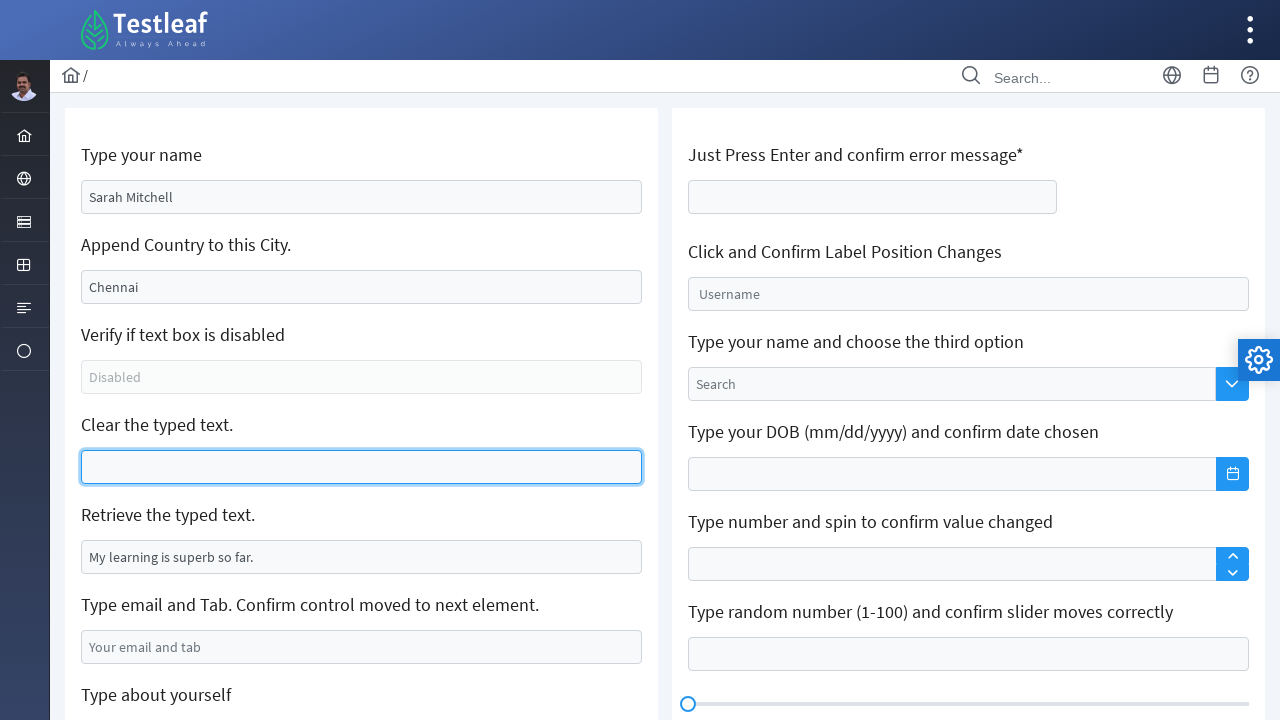